Navigates to a links demo page and verifies that link elements are present on the page

Starting URL: https://demoqa.com/links

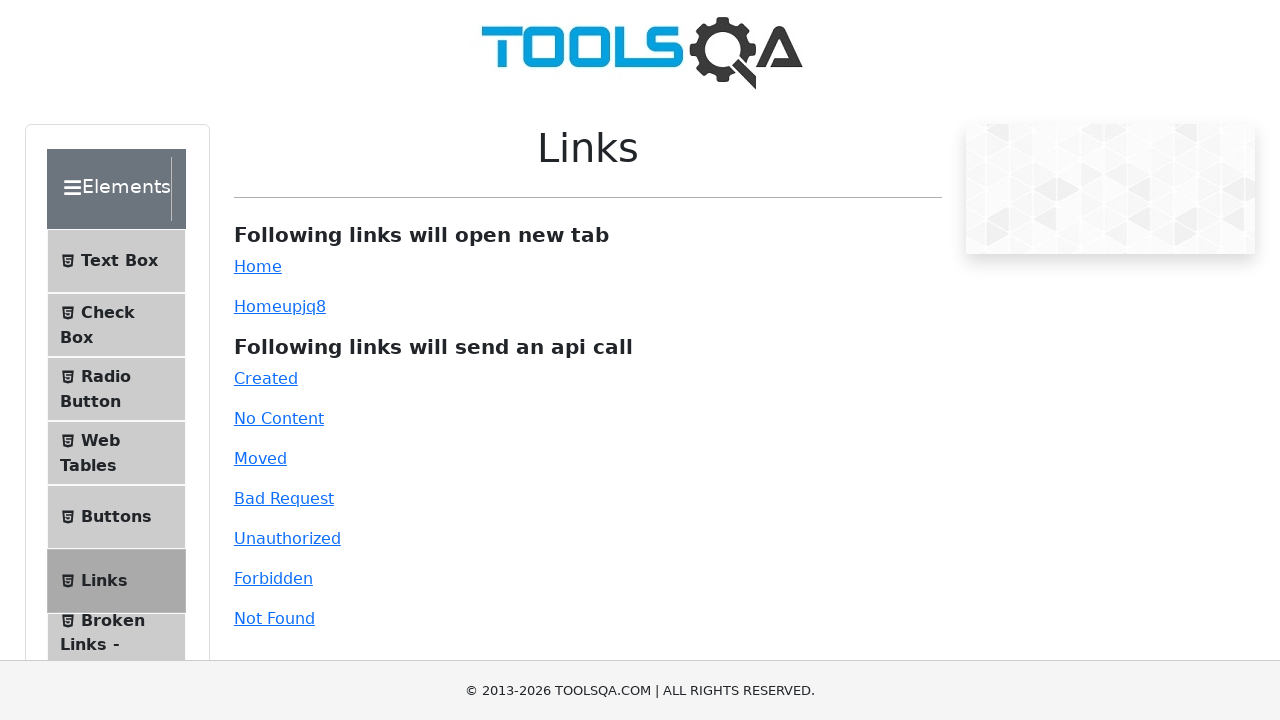

Navigated to links demo page
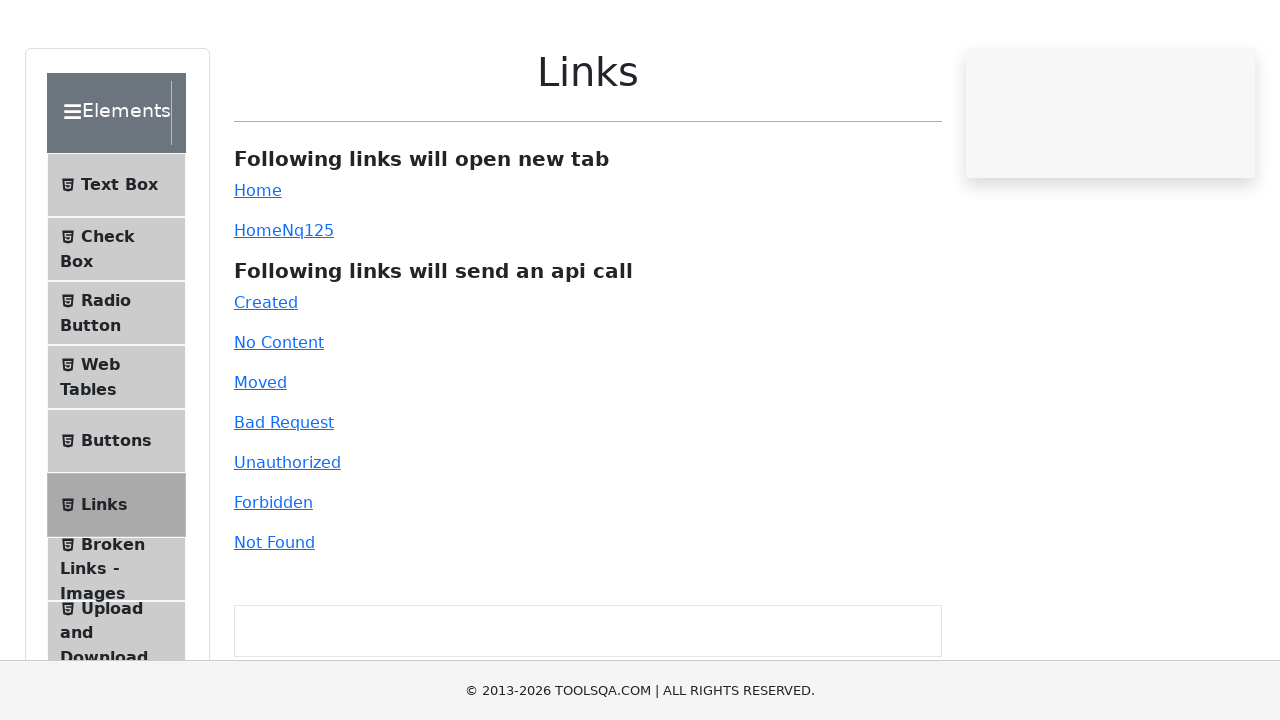

Waited for link elements to load on page
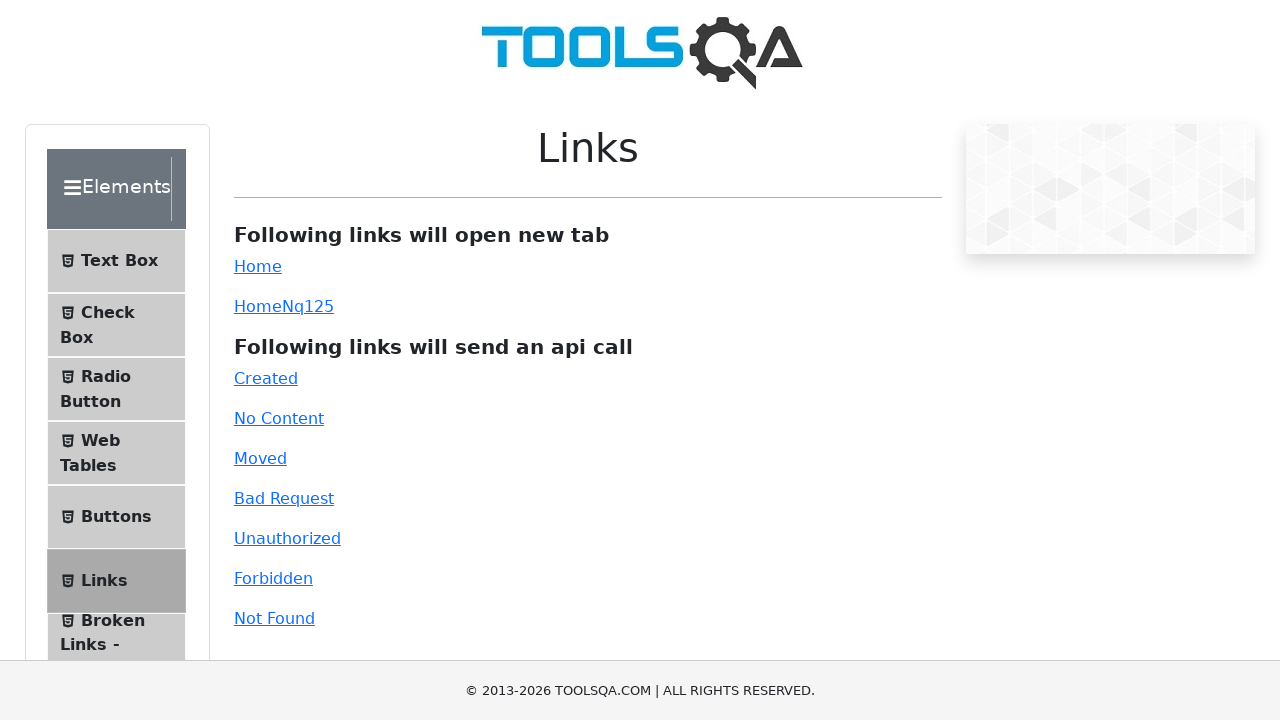

Retrieved all link elements from page
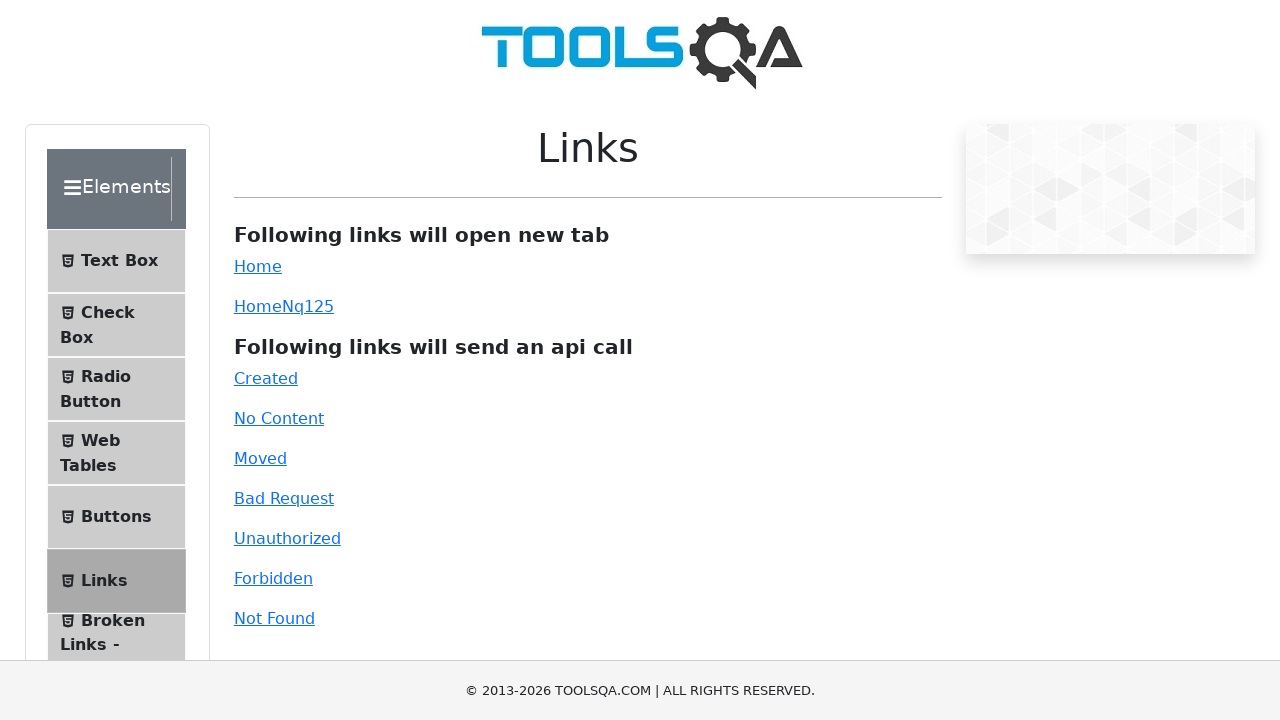

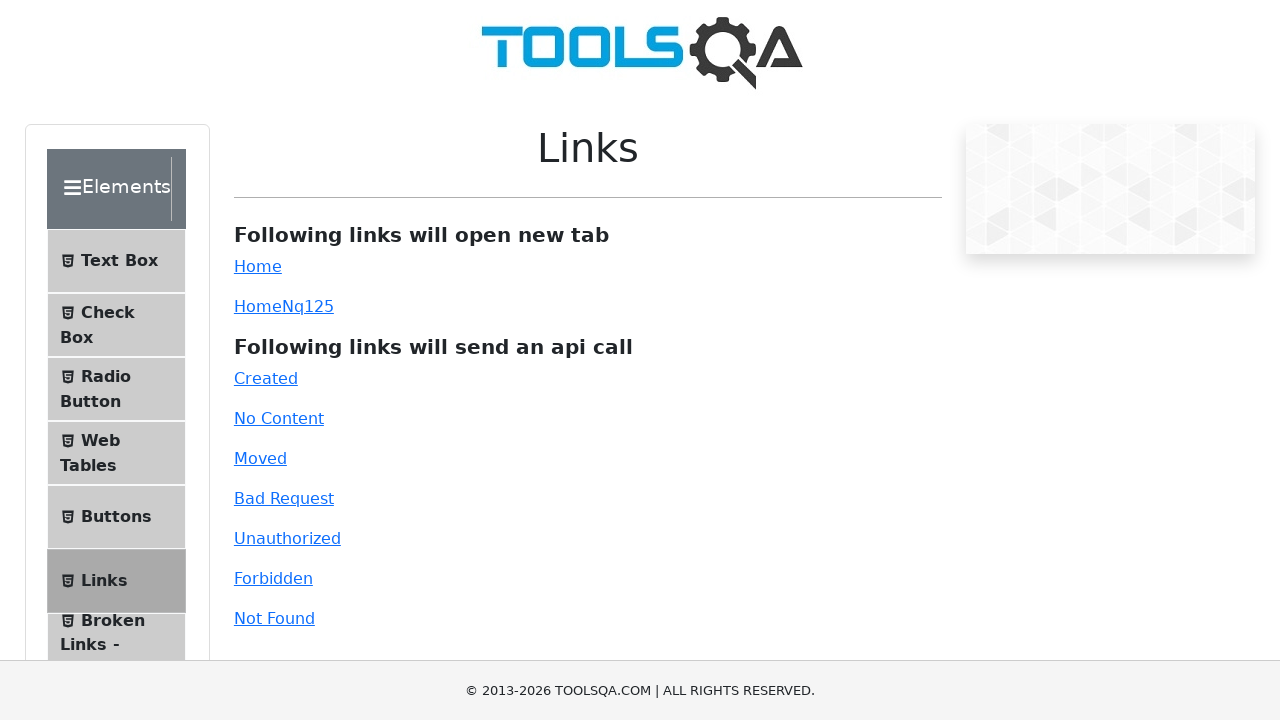